Tests that clicking the Login link navigates to the login page and verifies the login form is displayed with the correct heading.

Starting URL: http://test.qa.rs

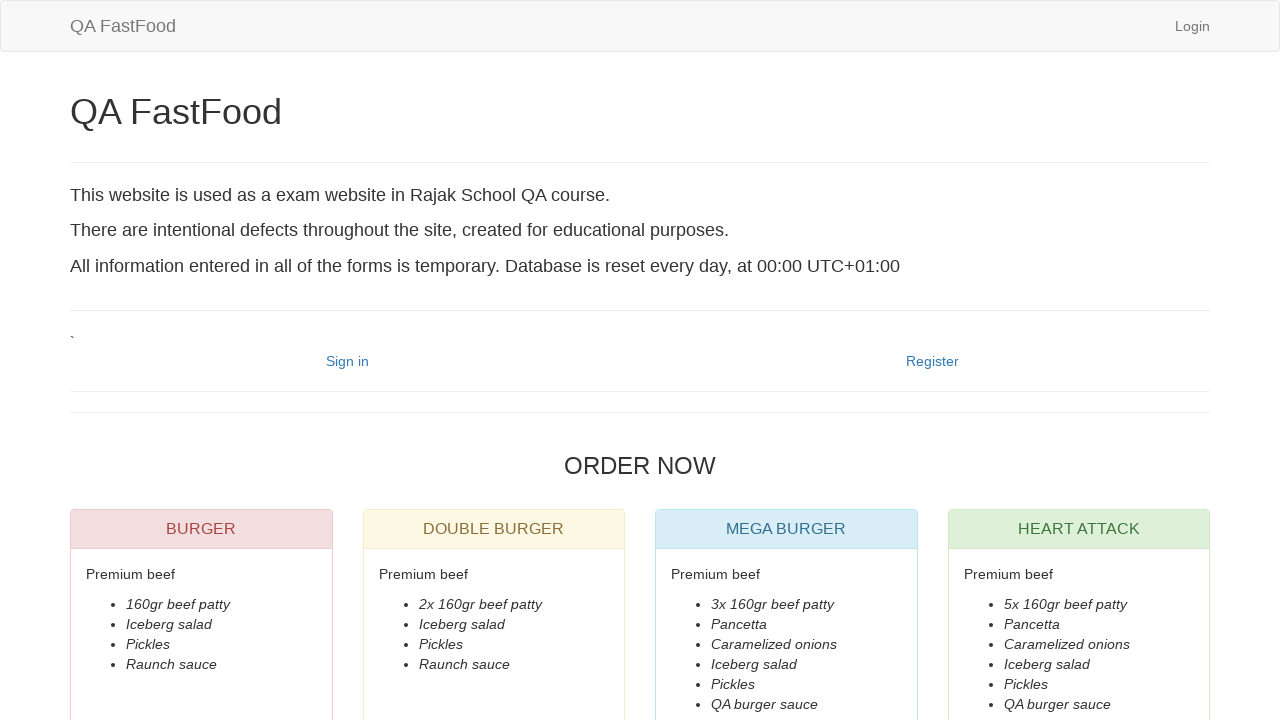

Navigated to http://test.qa.rs
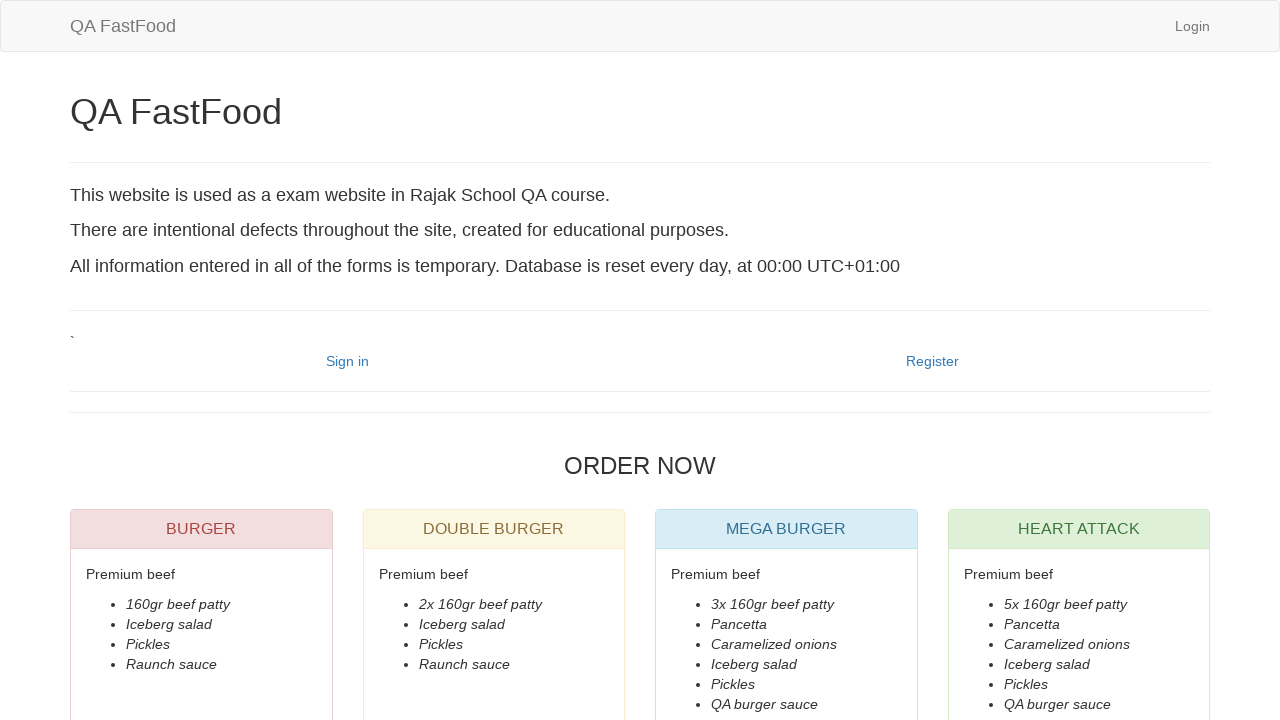

Clicked the Login link at (1192, 26) on a:text('Login')
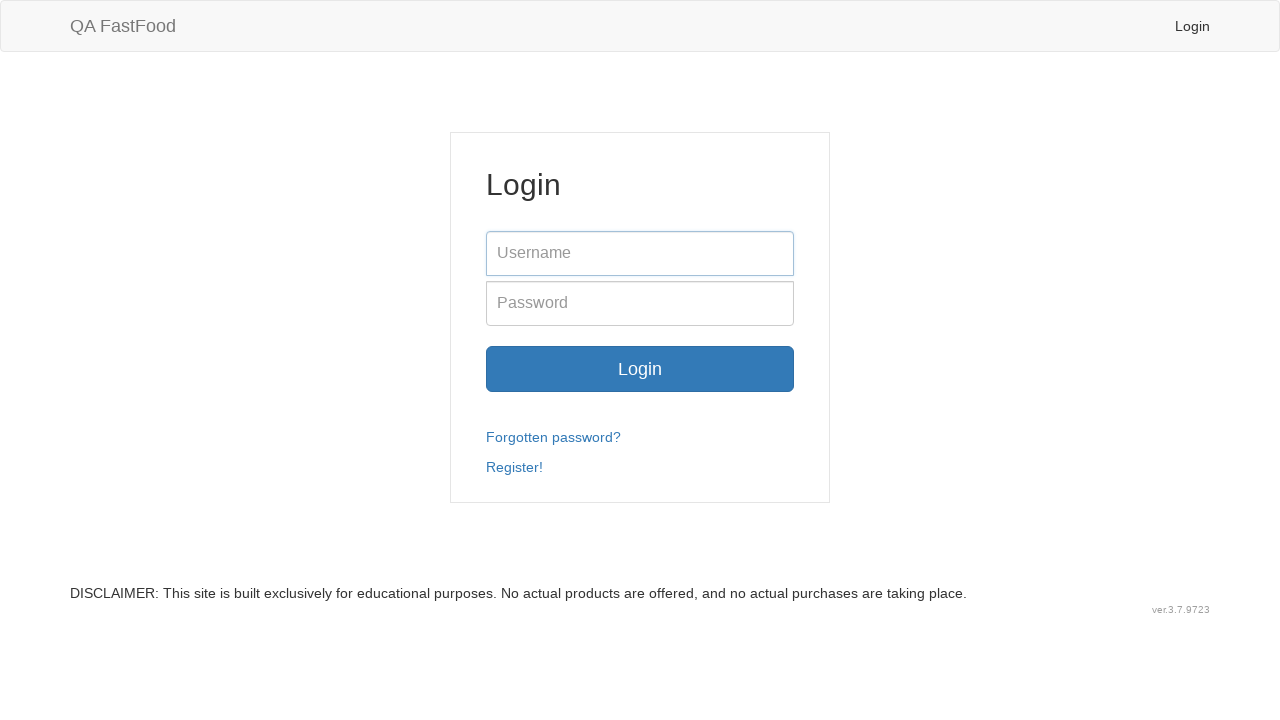

Login form loaded and is visible
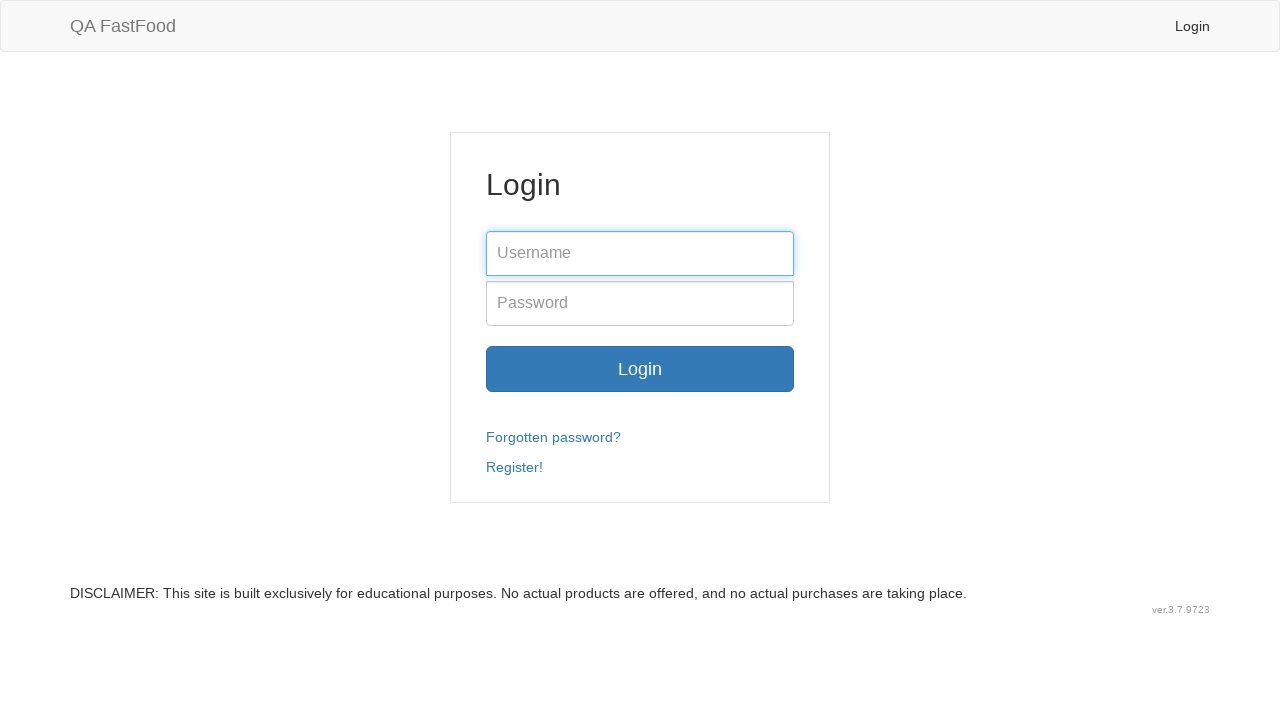

Login heading verified within the form
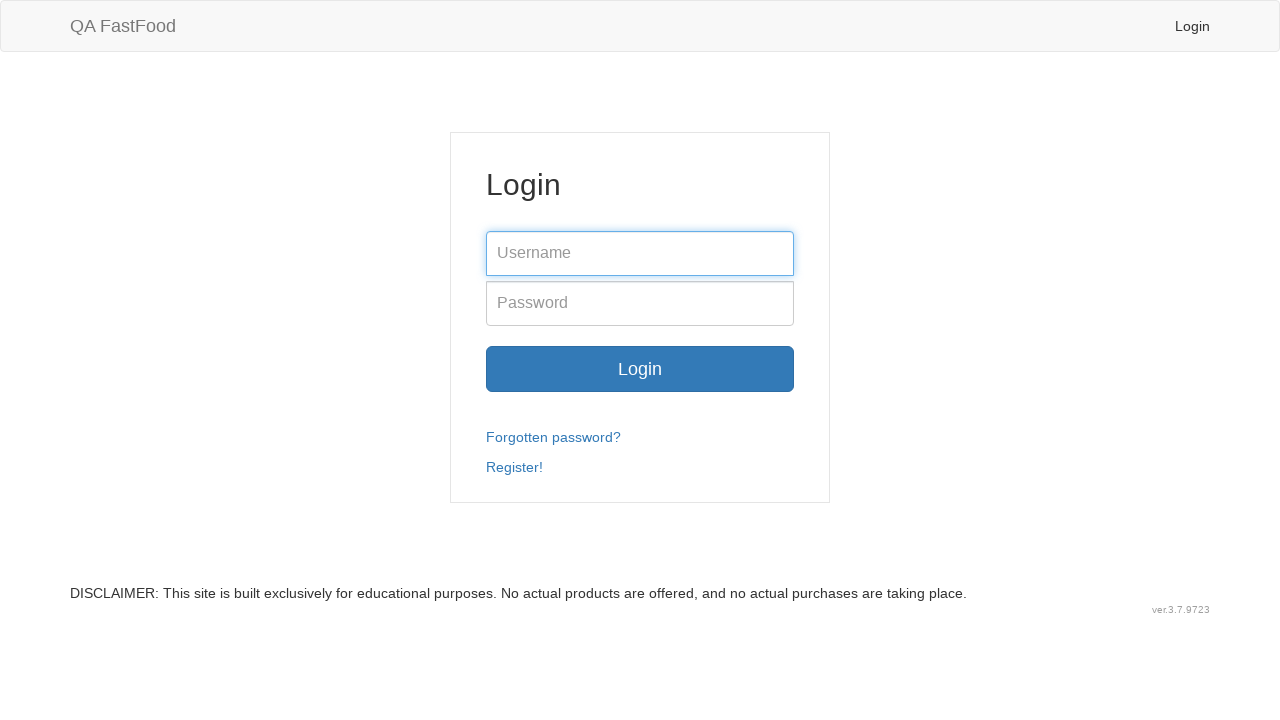

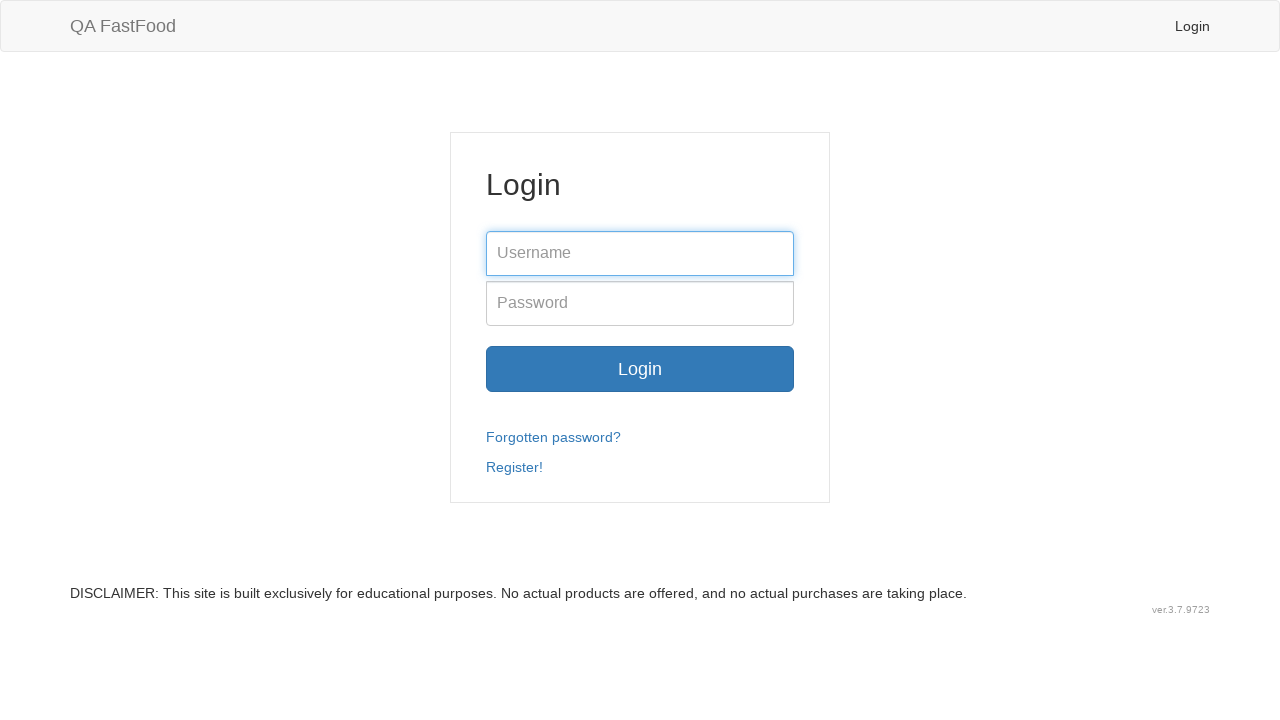